Navigates to demoqa.com and verifies that the Selenium Online Training image/element is visible on the page

Starting URL: https://demoqa.com

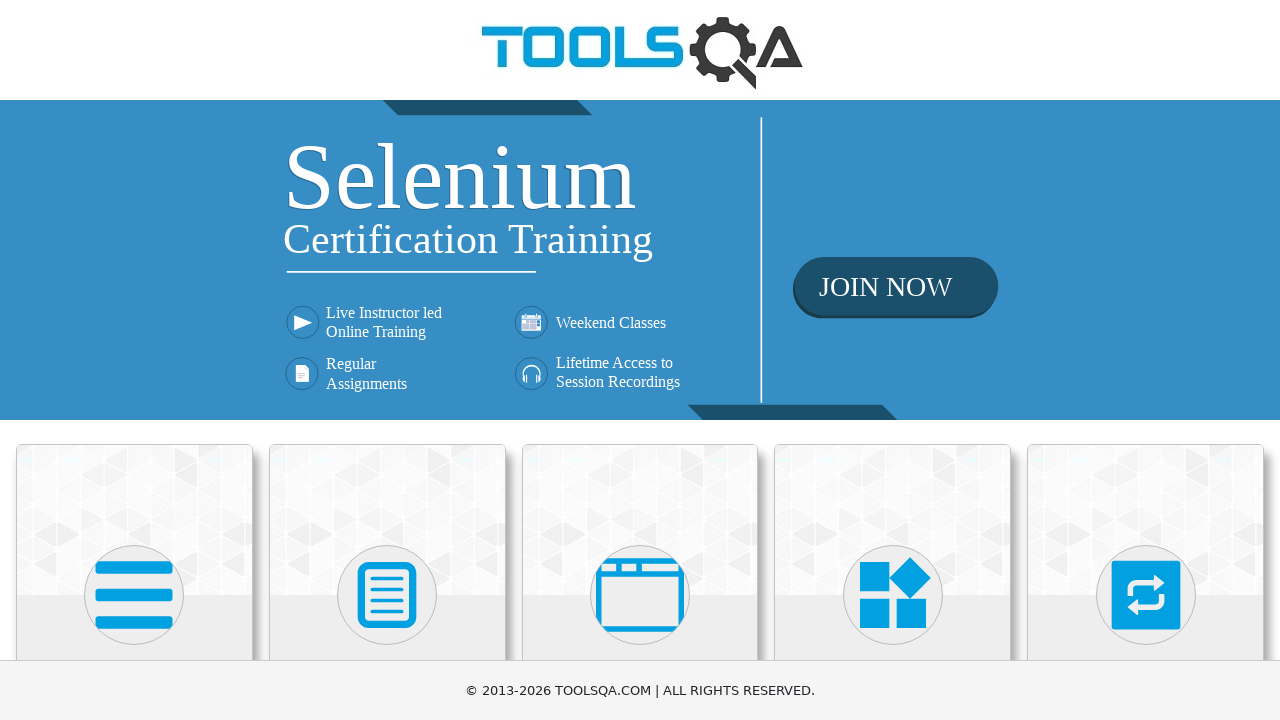

Navigated to https://demoqa.com
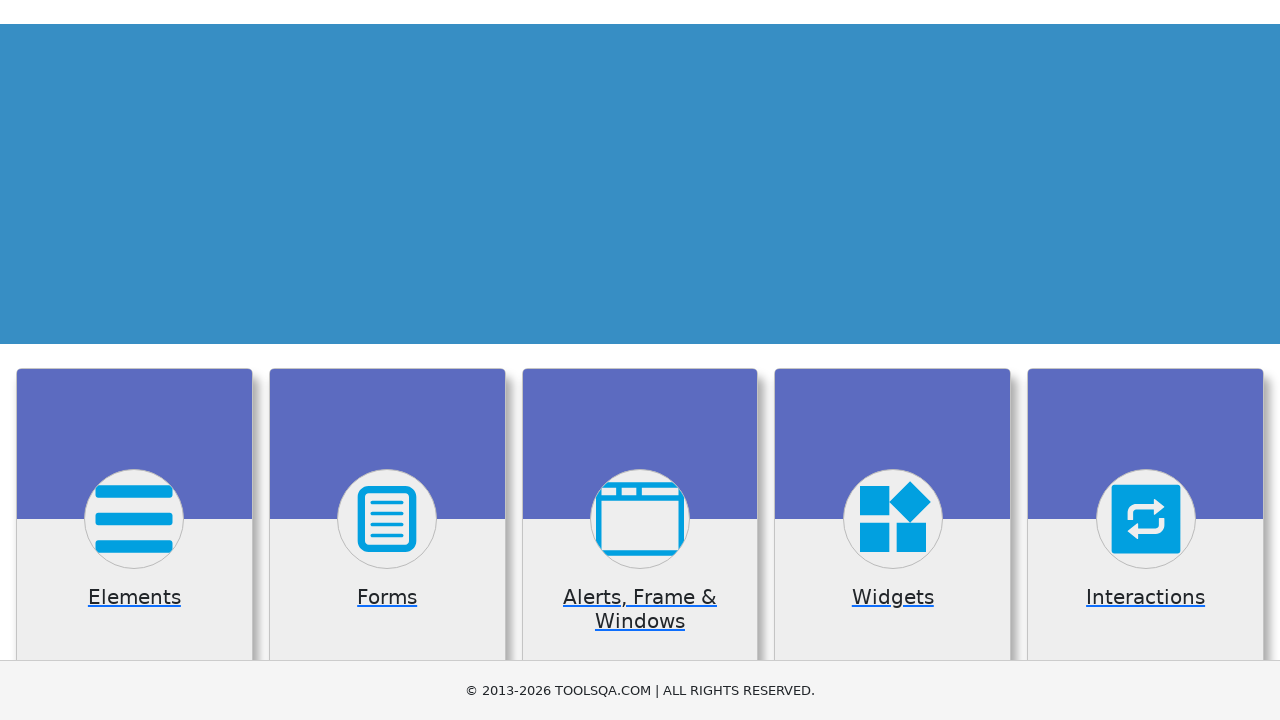

Waited for Selenium Online Training element to be present in DOM
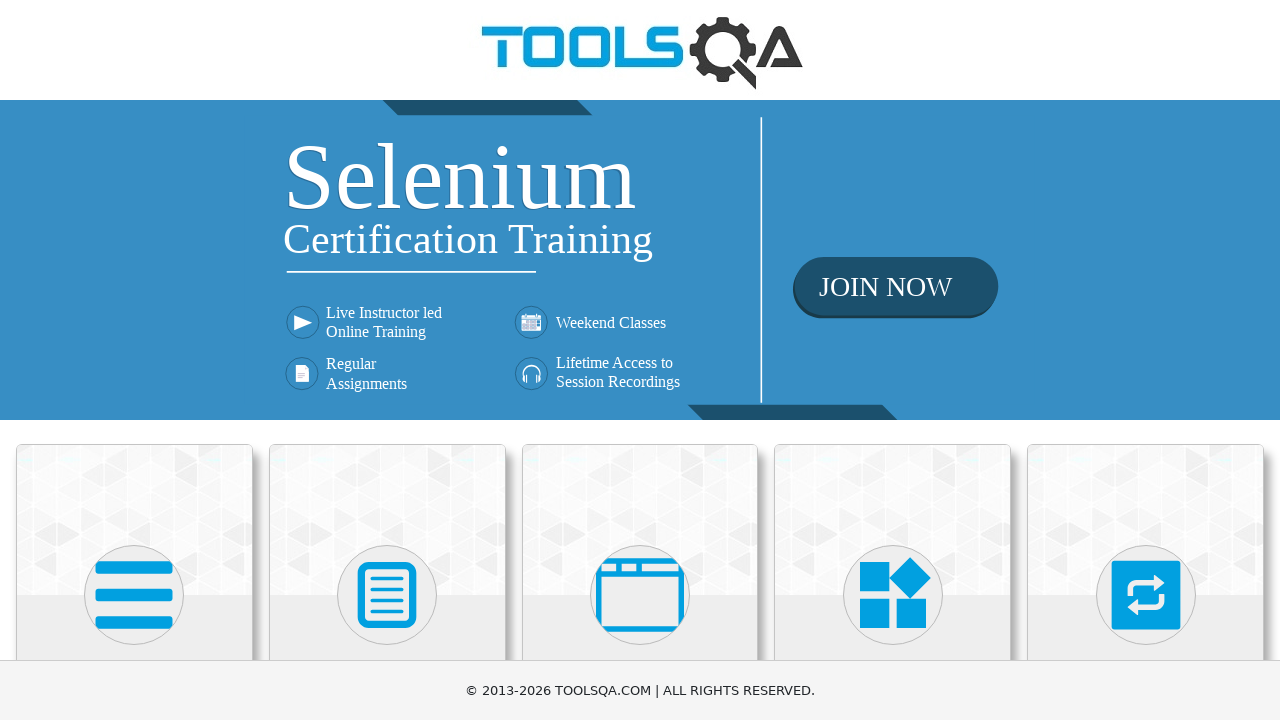

Verified that Selenium Online Training image/element is visible on the page
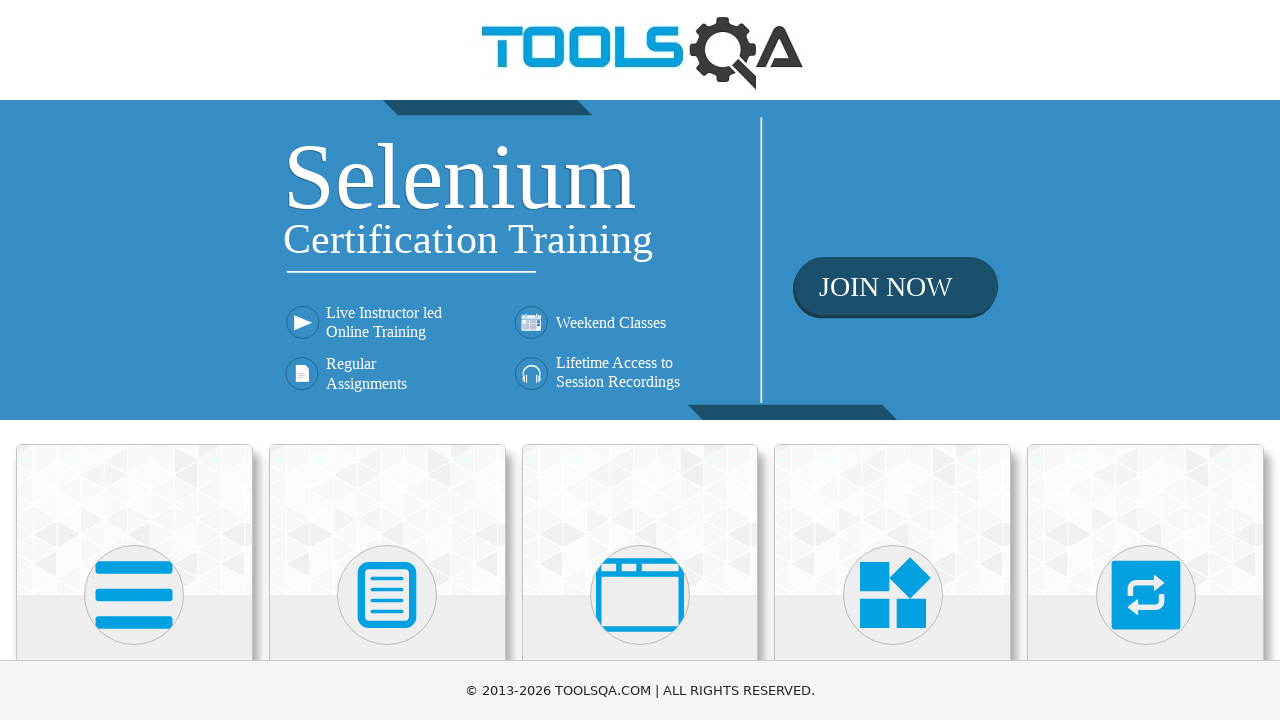

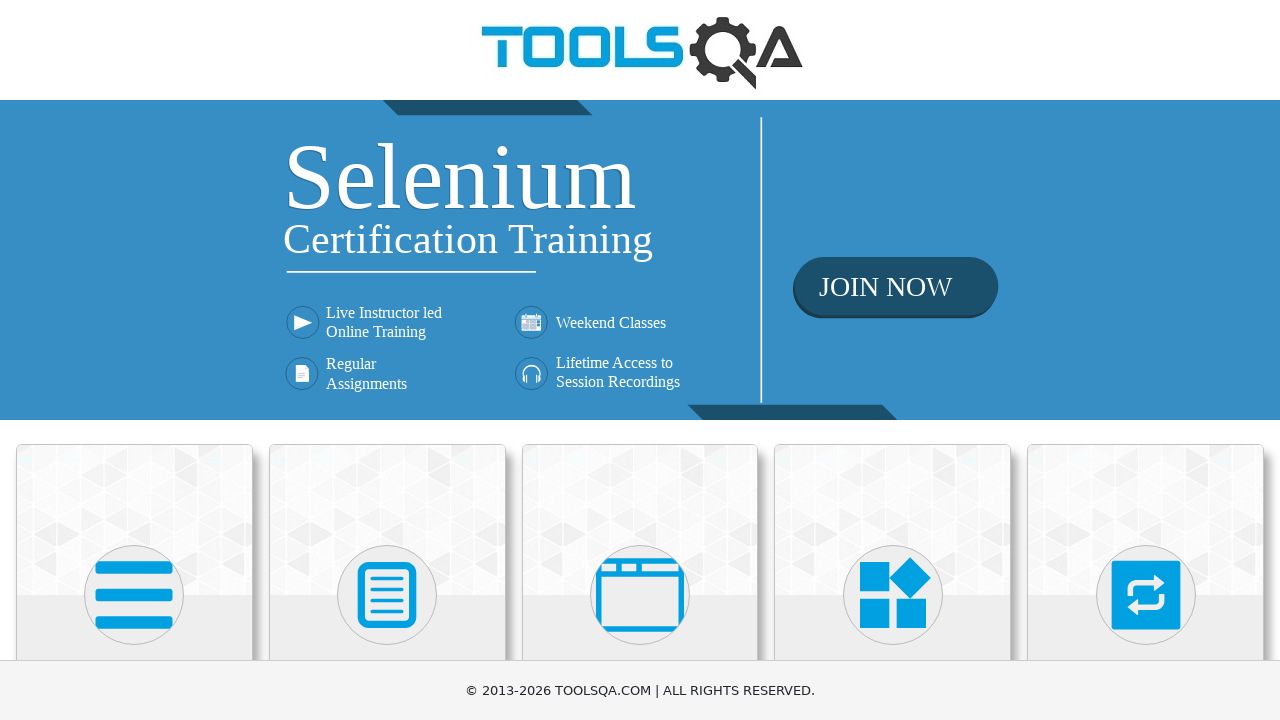